Tests a practice registration form by filling all fields including personal info, date of birth picker, subjects, hobbies, address, file upload, and state/city dropdowns, then verifies the submitted data in the confirmation modal.

Starting URL: https://demoqa.com/automation-practice-form

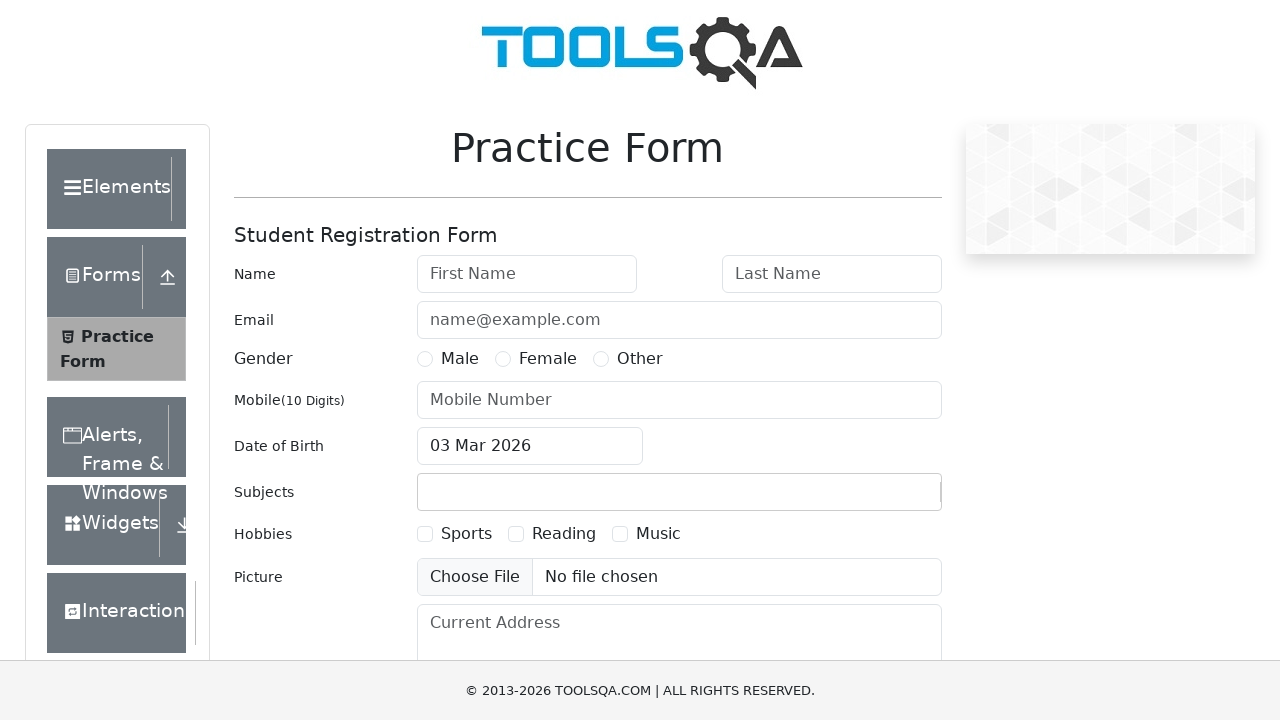

Removed fixed banner element
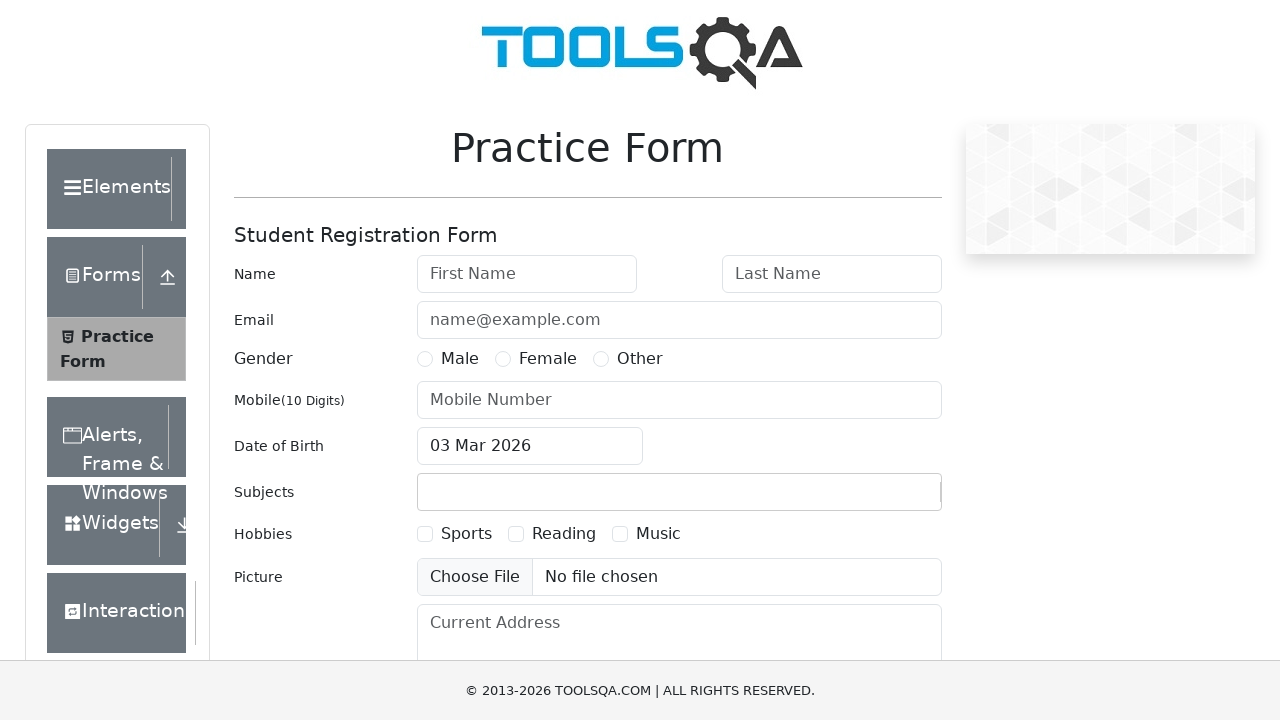

Removed footer element
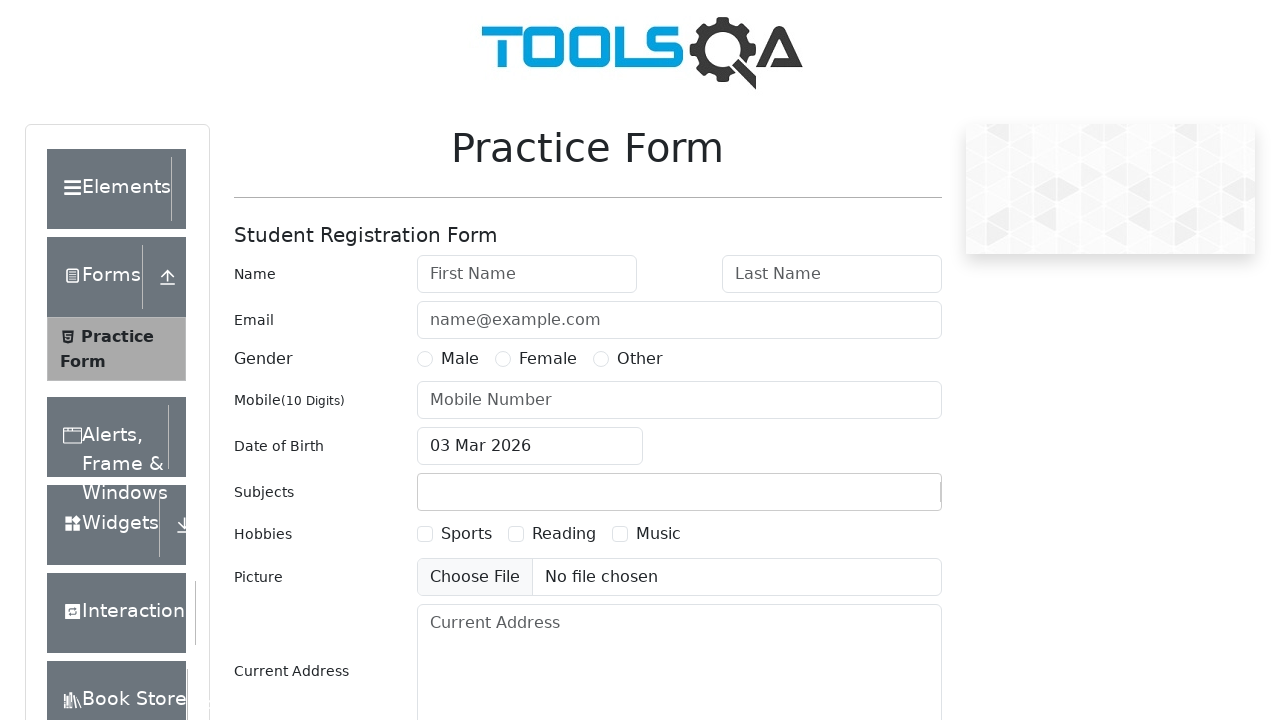

Filled first name field with 'Firstname' on #firstName
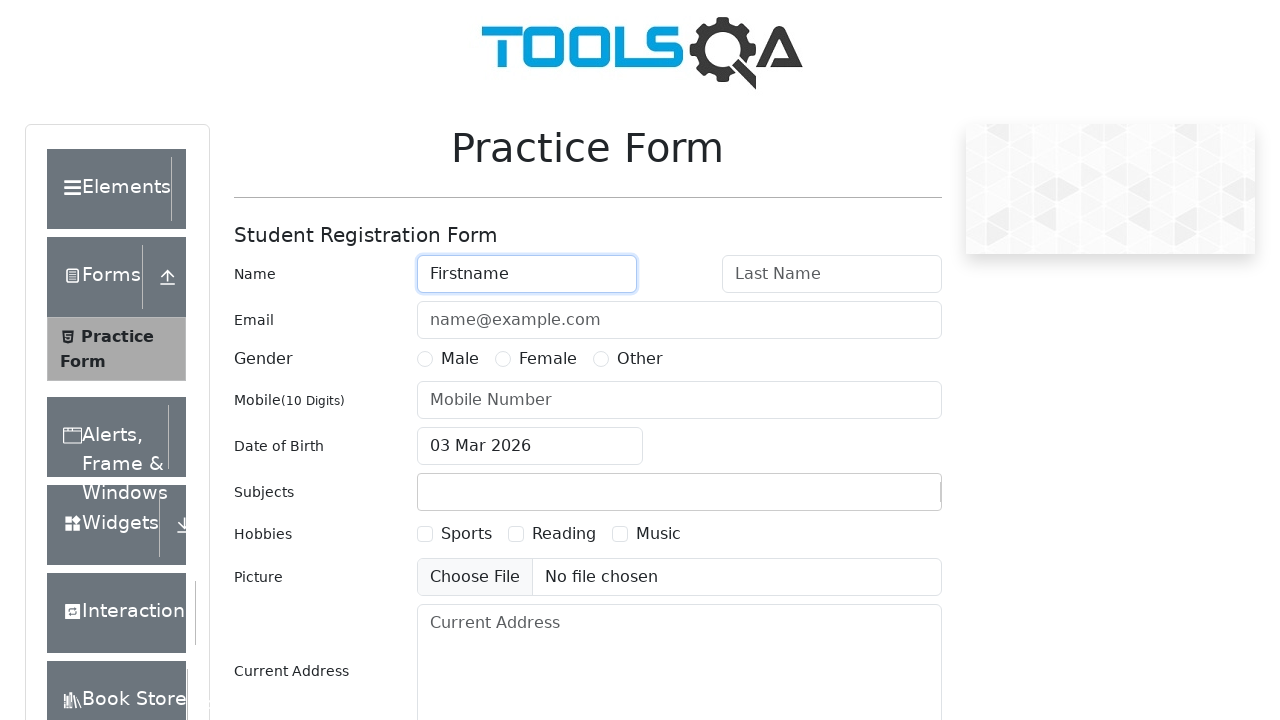

Filled last name field with 'Lastname' on #lastName
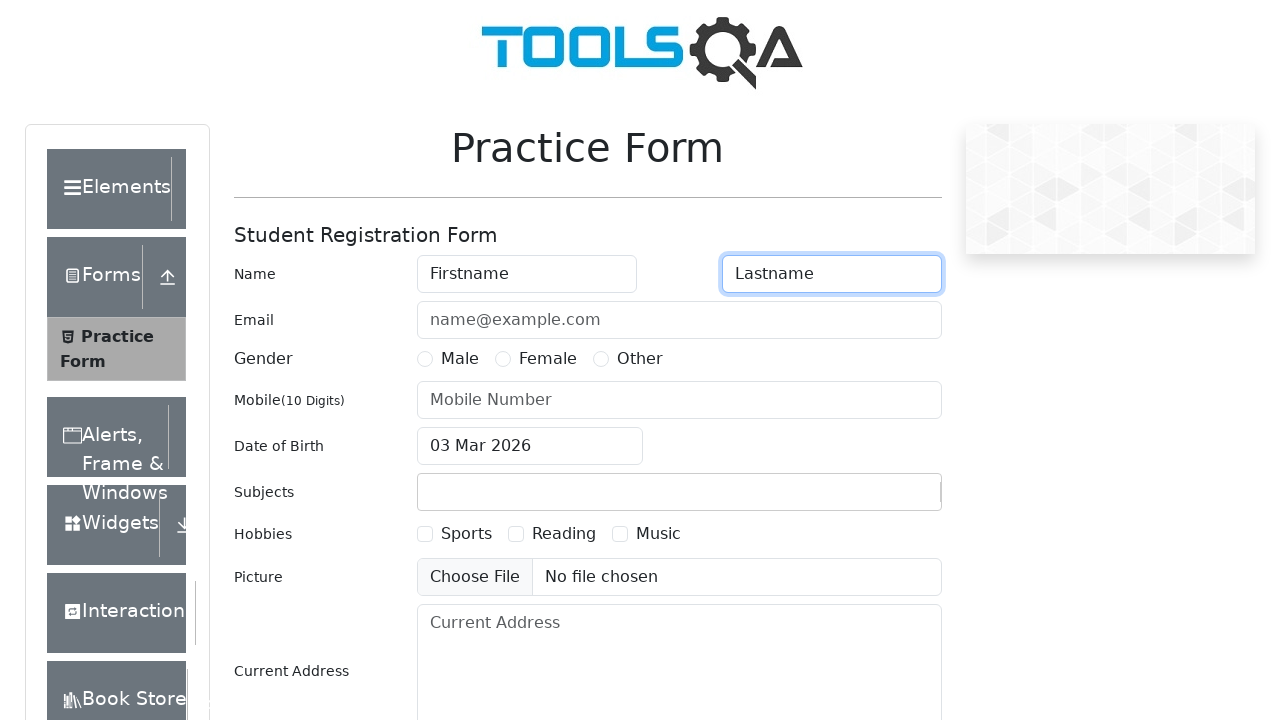

Filled email field with 'first_last@example.com' on #userEmail
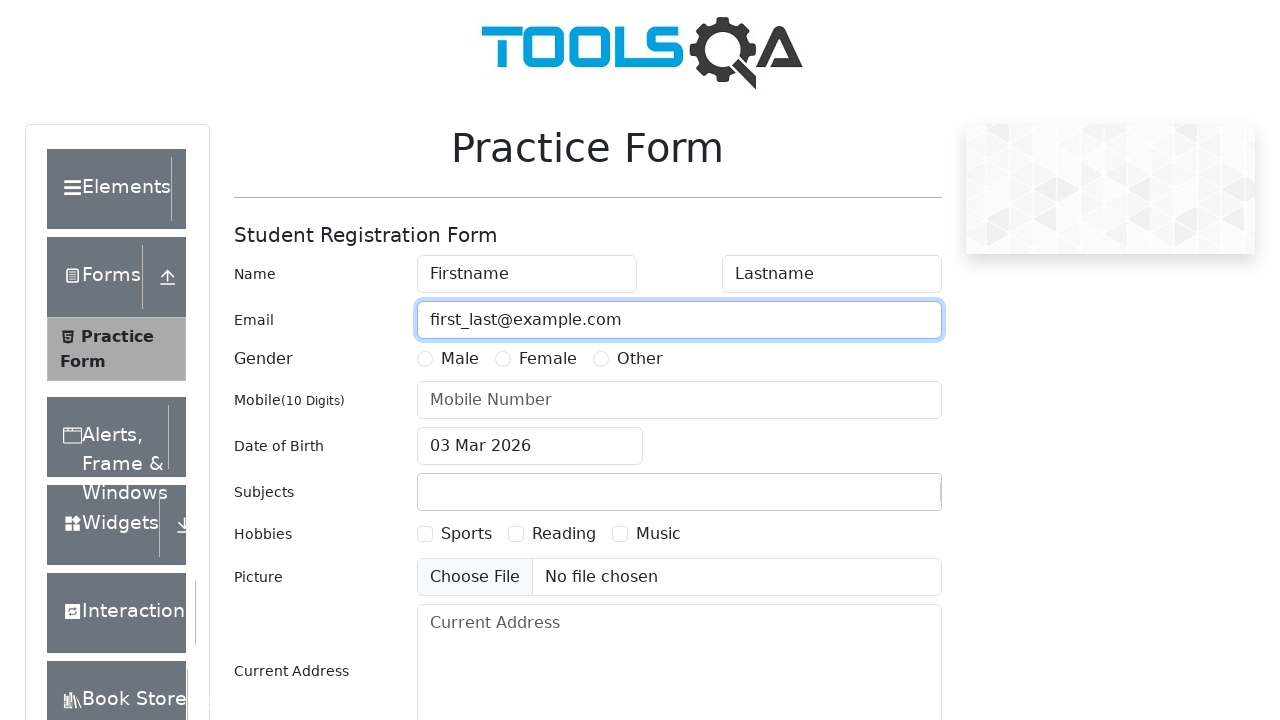

Selected Female gender radio button at (548, 359) on label[for='gender-radio-2']
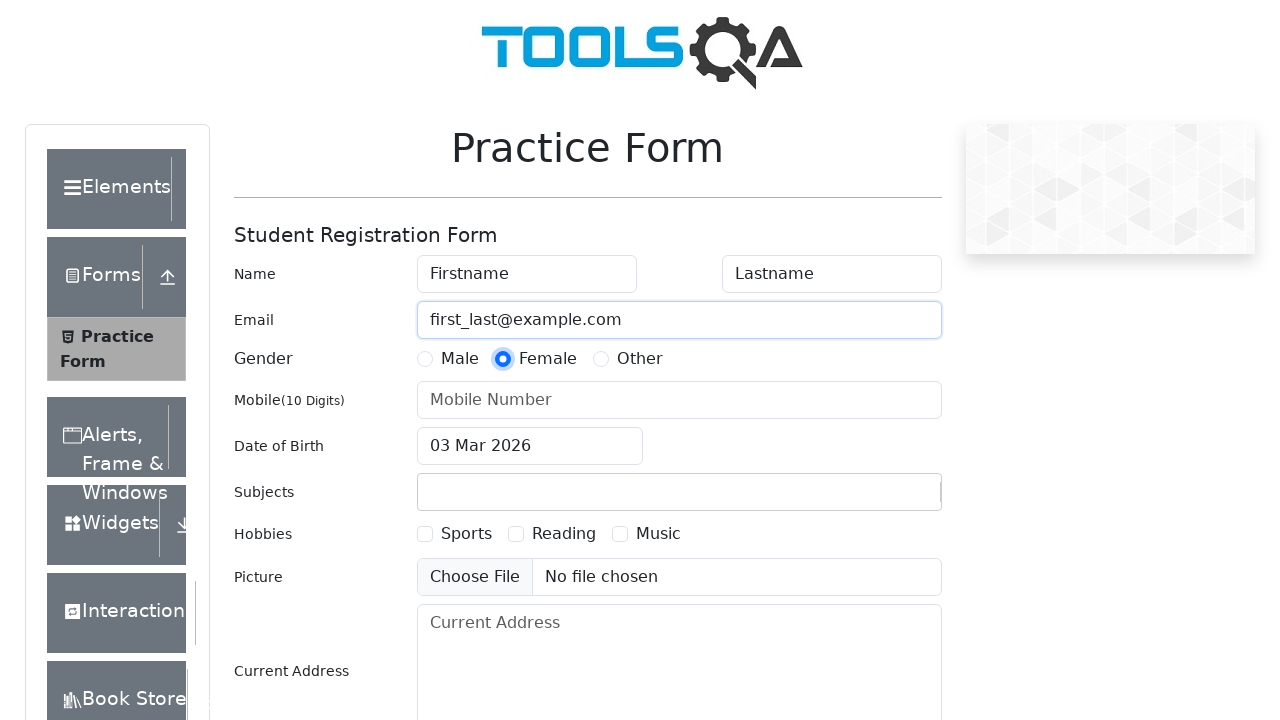

Filled mobile number field with '9110000000' on #userNumber
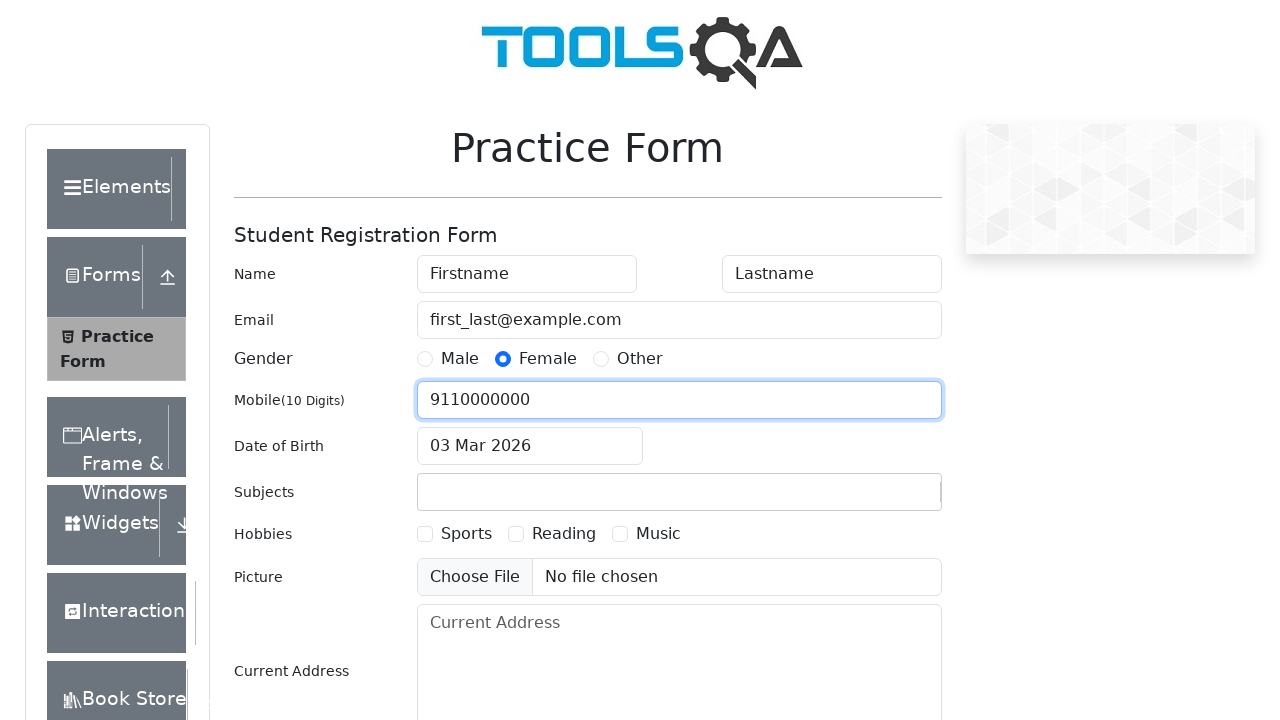

Clicked date of birth input to open date picker at (530, 446) on #dateOfBirthInput
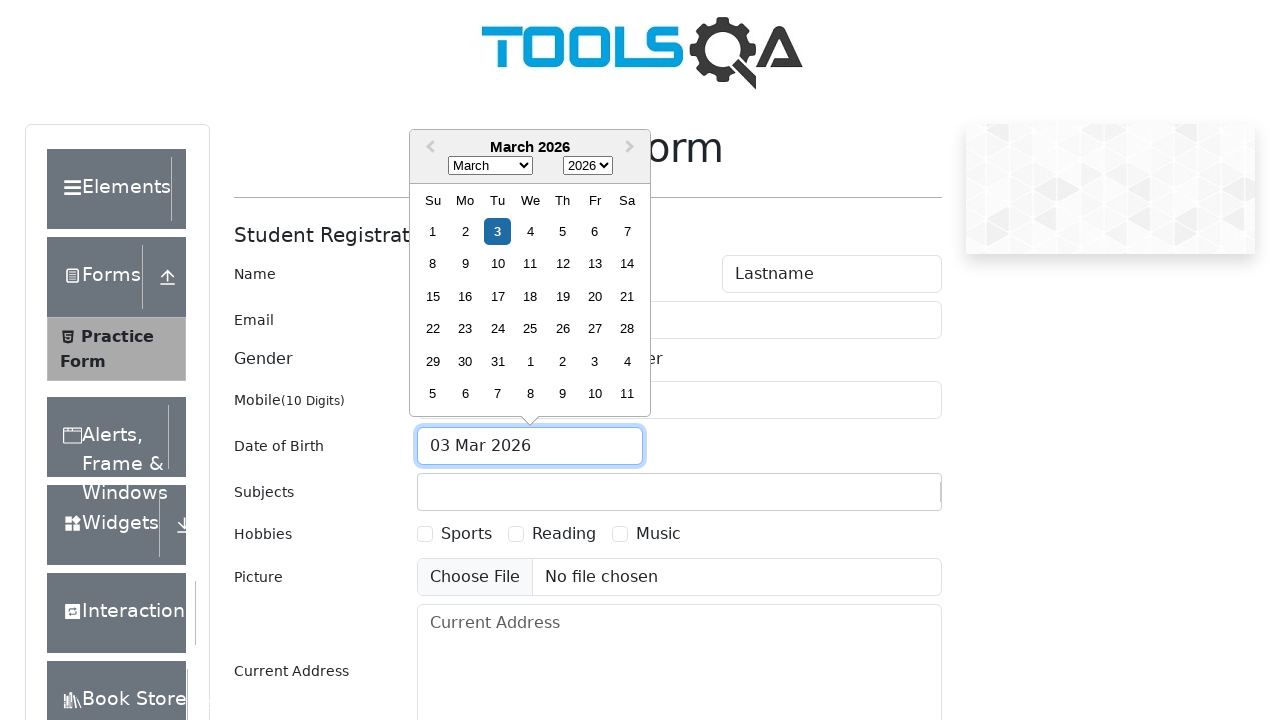

Selected January from month dropdown on .react-datepicker__month-select
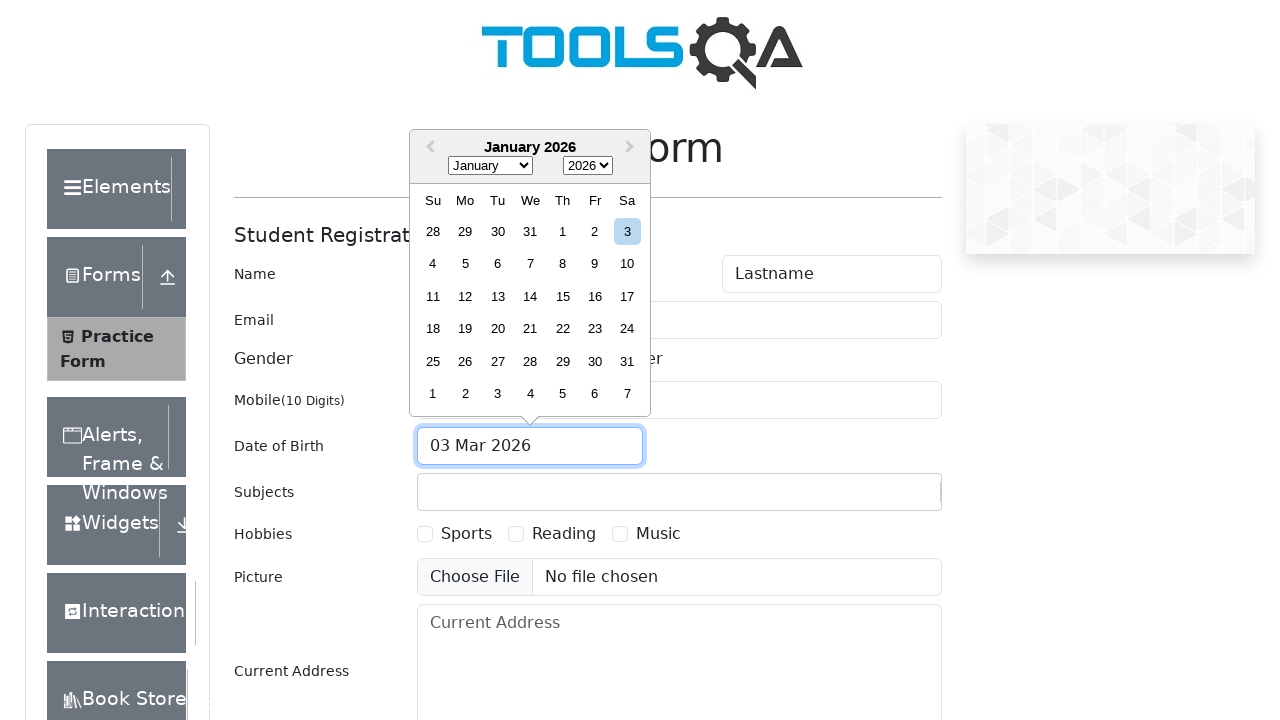

Selected year 2000 from year dropdown on .react-datepicker__year-select
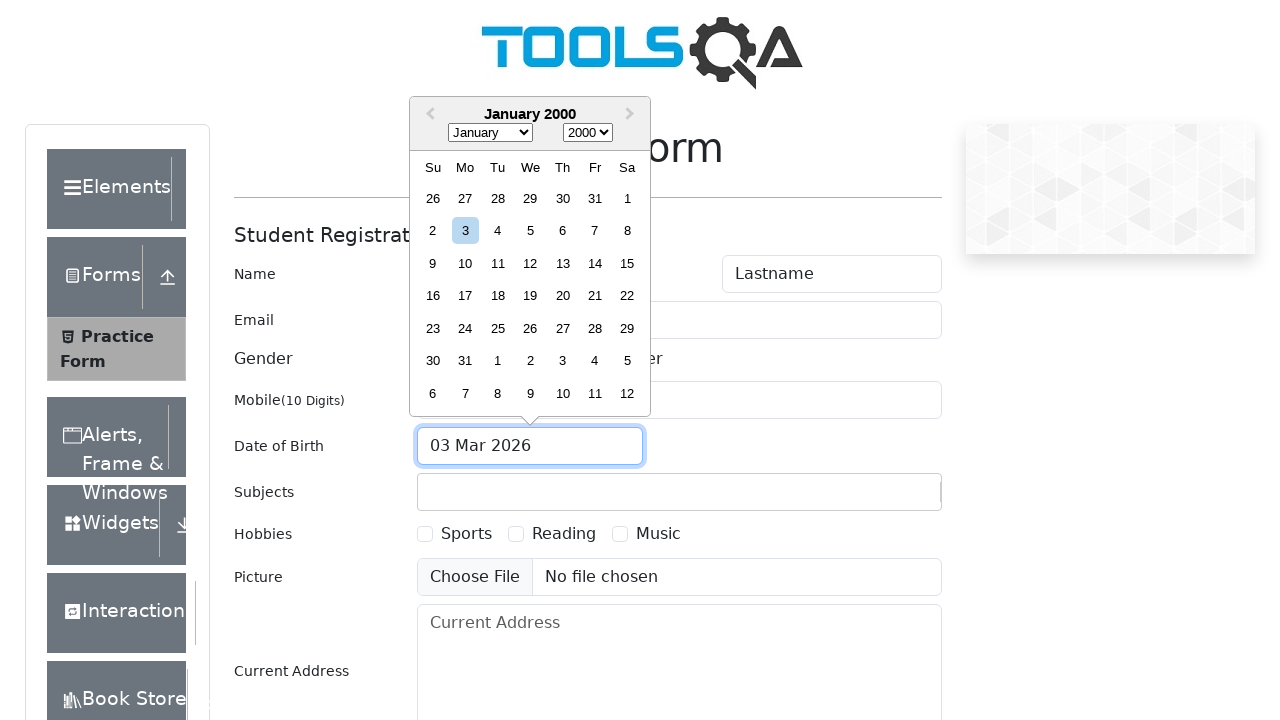

Selected day 10 from date picker at (465, 263) on .react-datepicker__day--010
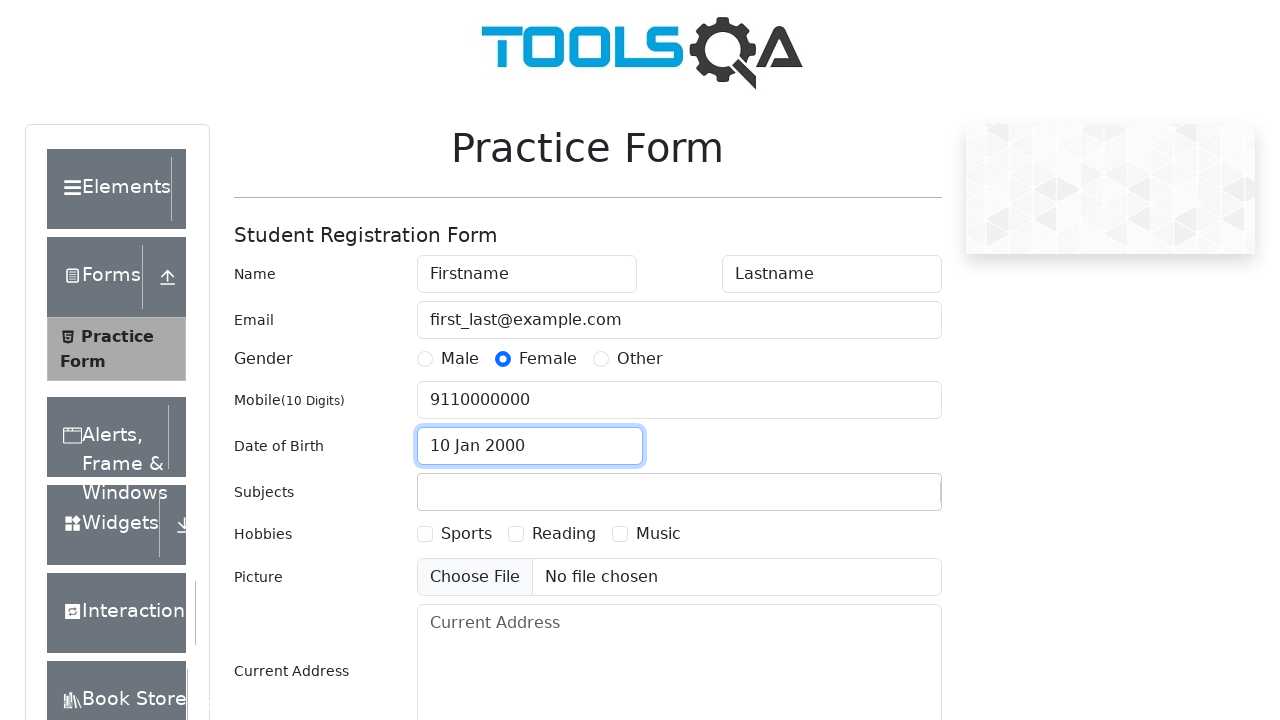

Filled subjects input with 'English' on #subjectsInput
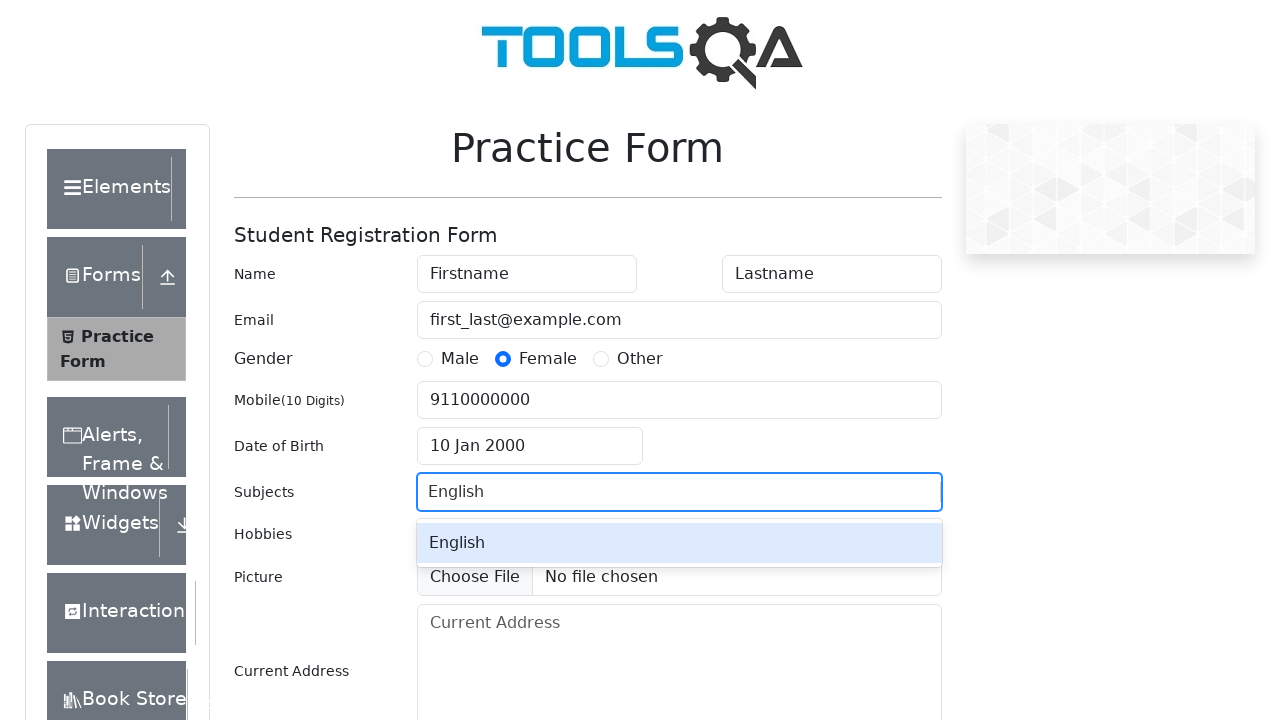

Pressed Enter to add English subject on #subjectsInput
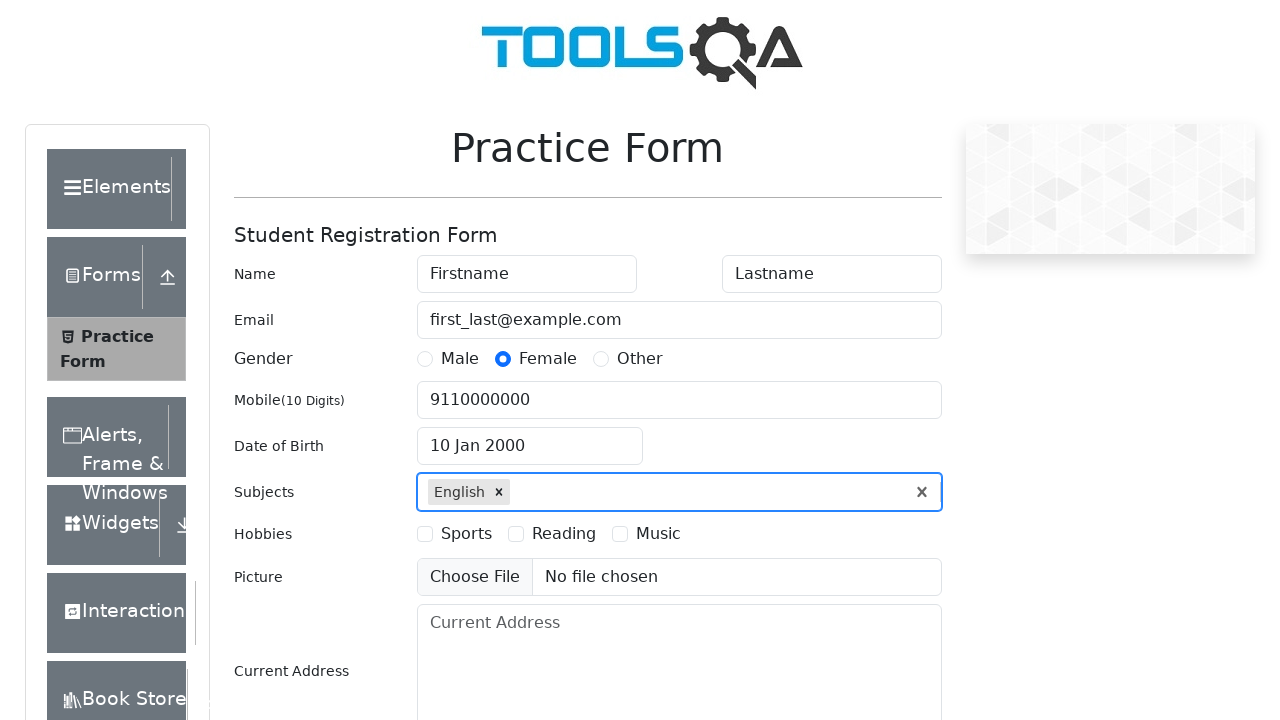

Selected Reading hobby checkbox at (564, 534) on label[for='hobbies-checkbox-2']
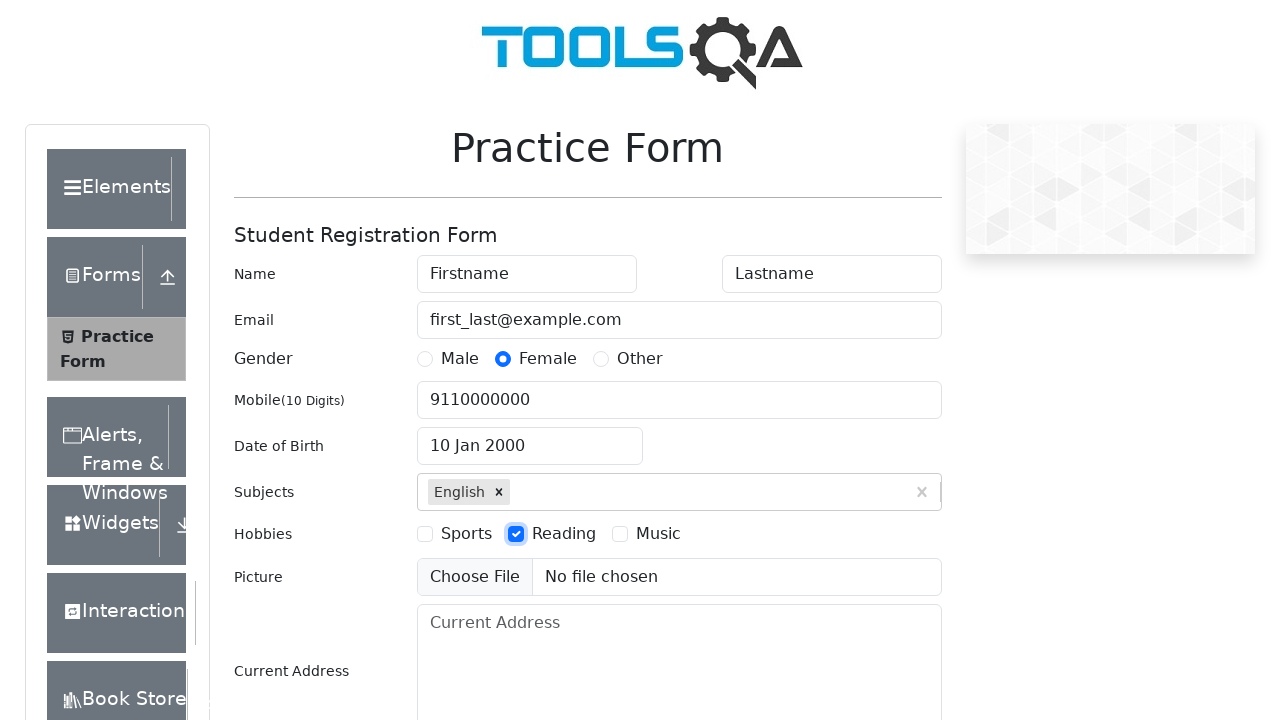

Filled current address with '2920 Zoo Dr, San Diego, CA 92101' on #currentAddress
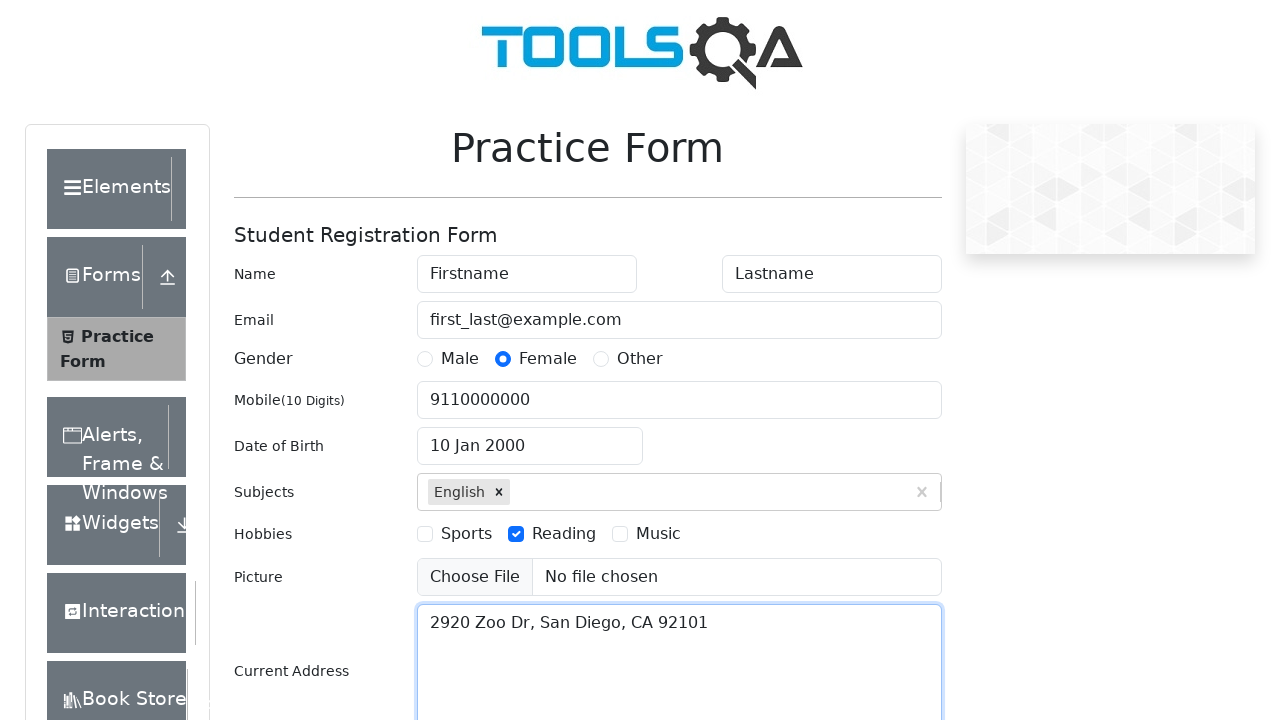

Clicked state dropdown to open at (527, 437) on #state
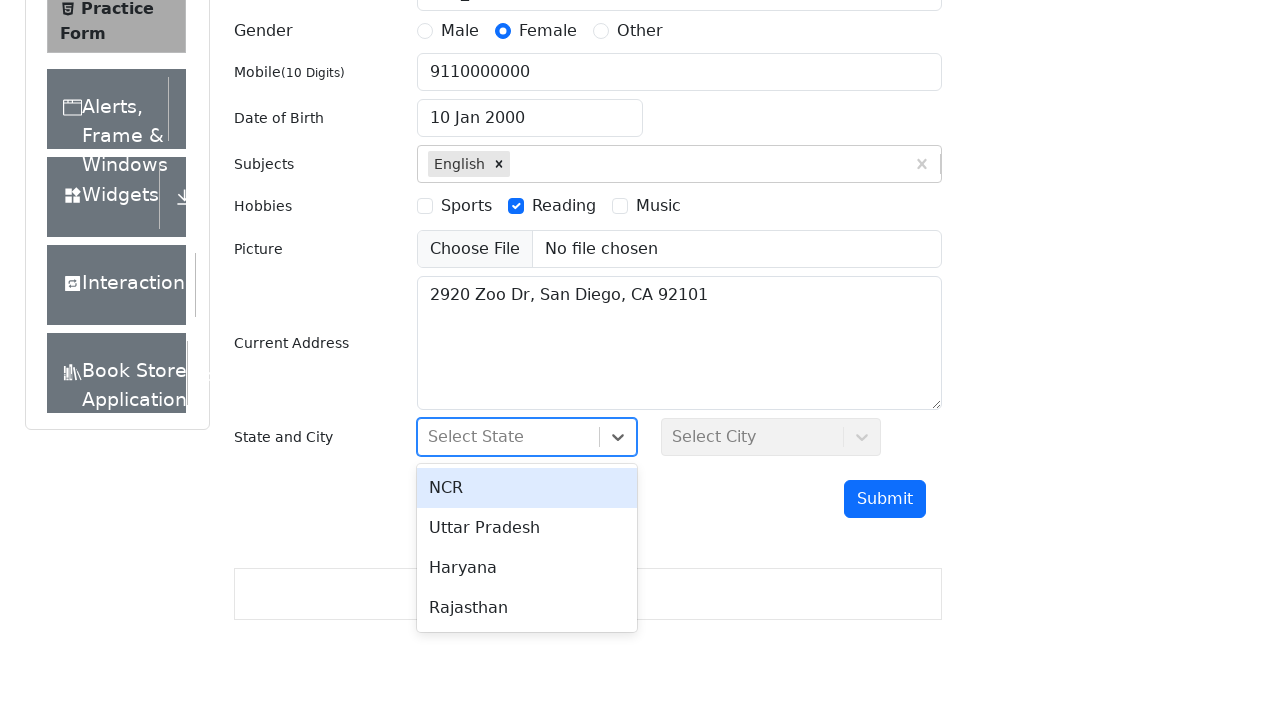

Filled state input with 'Uttar Pradesh' on #react-select-3-input
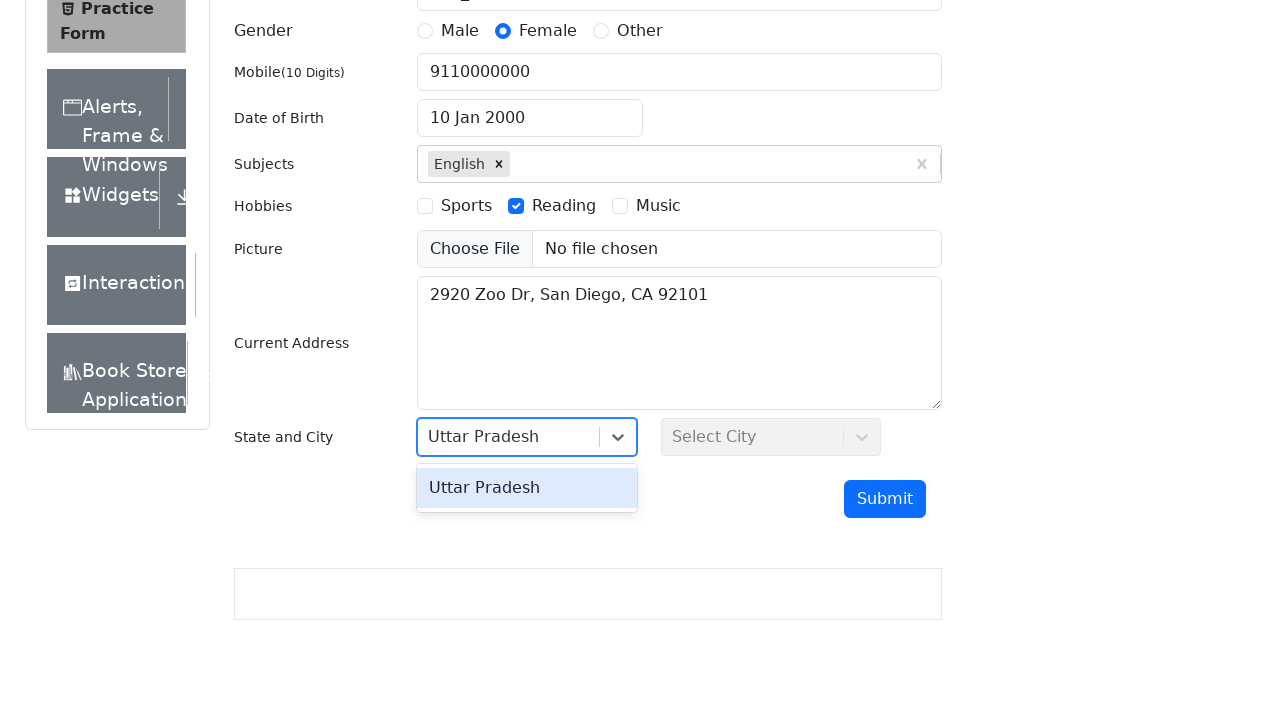

Pressed Enter to select Uttar Pradesh state on #react-select-3-input
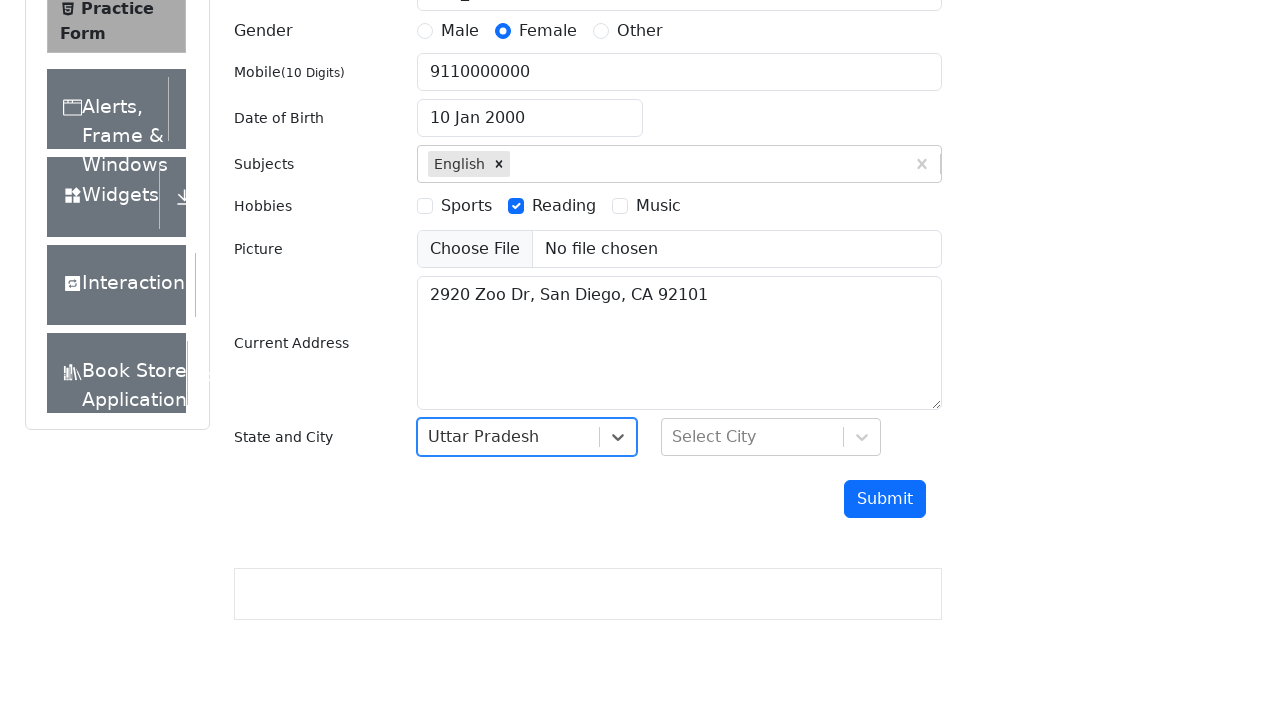

Clicked city dropdown to open at (771, 437) on #city
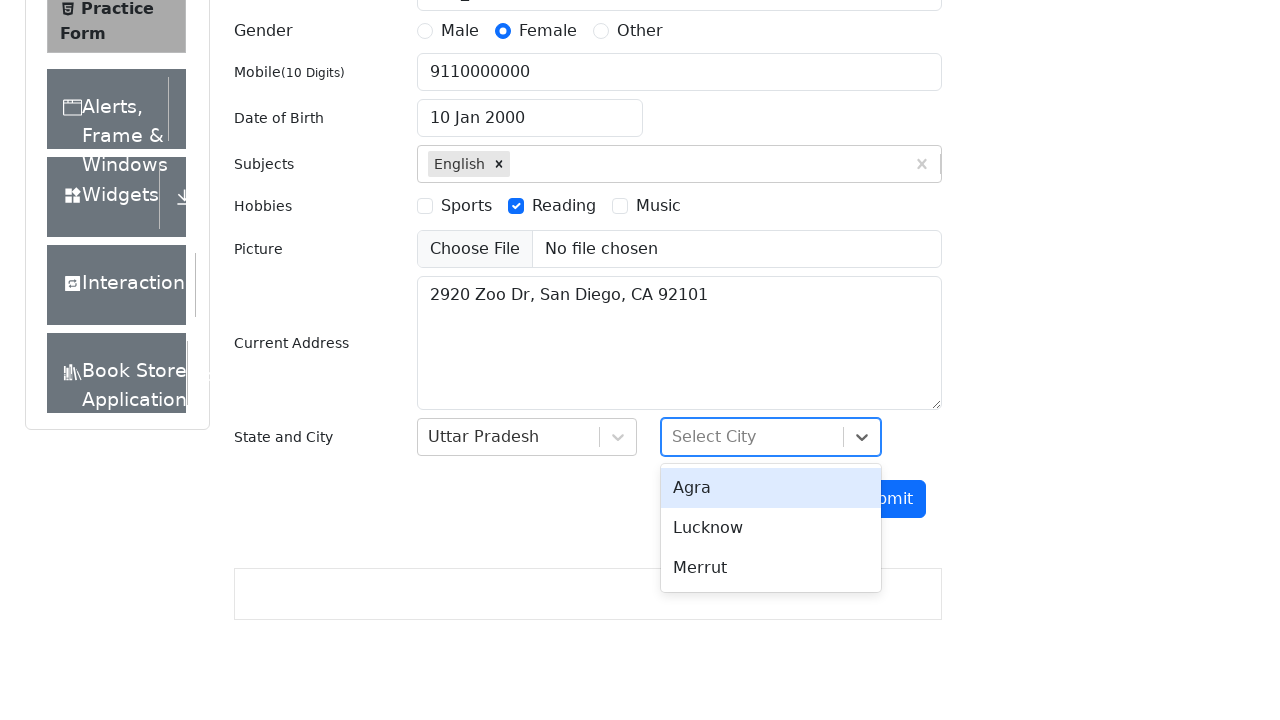

Filled city input with 'Agra' on #react-select-4-input
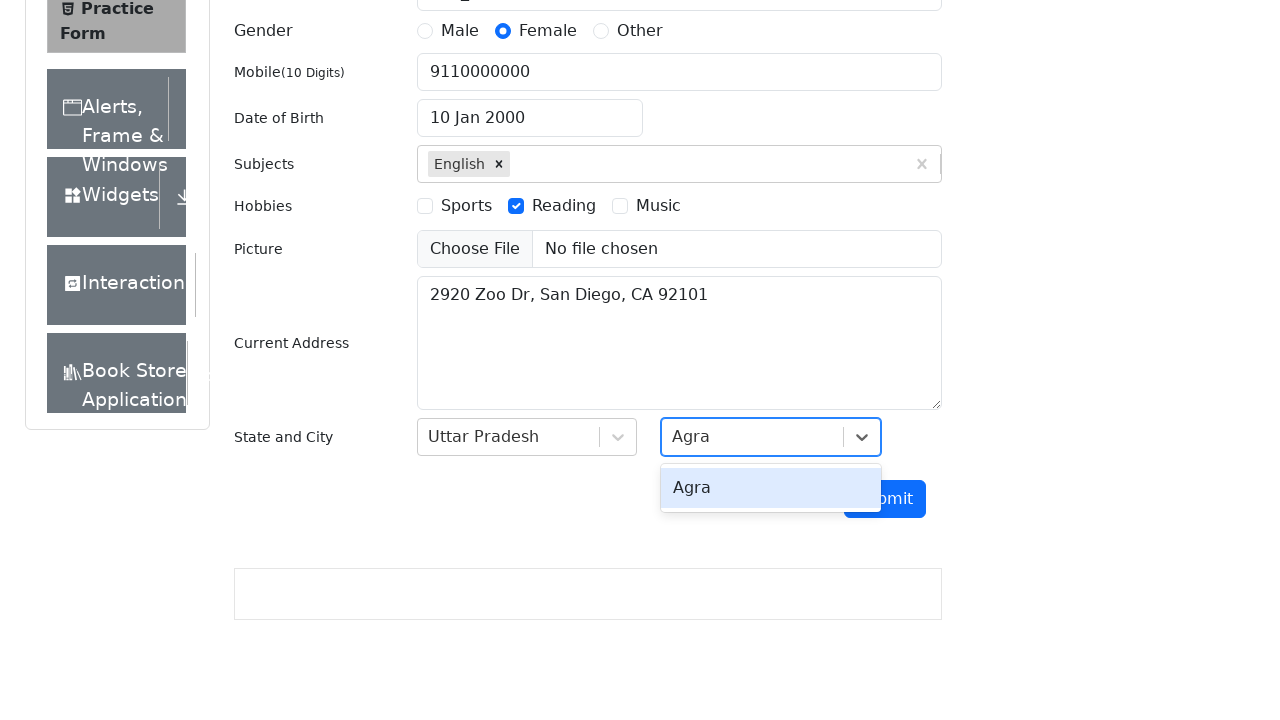

Pressed Enter to select Agra city on #react-select-4-input
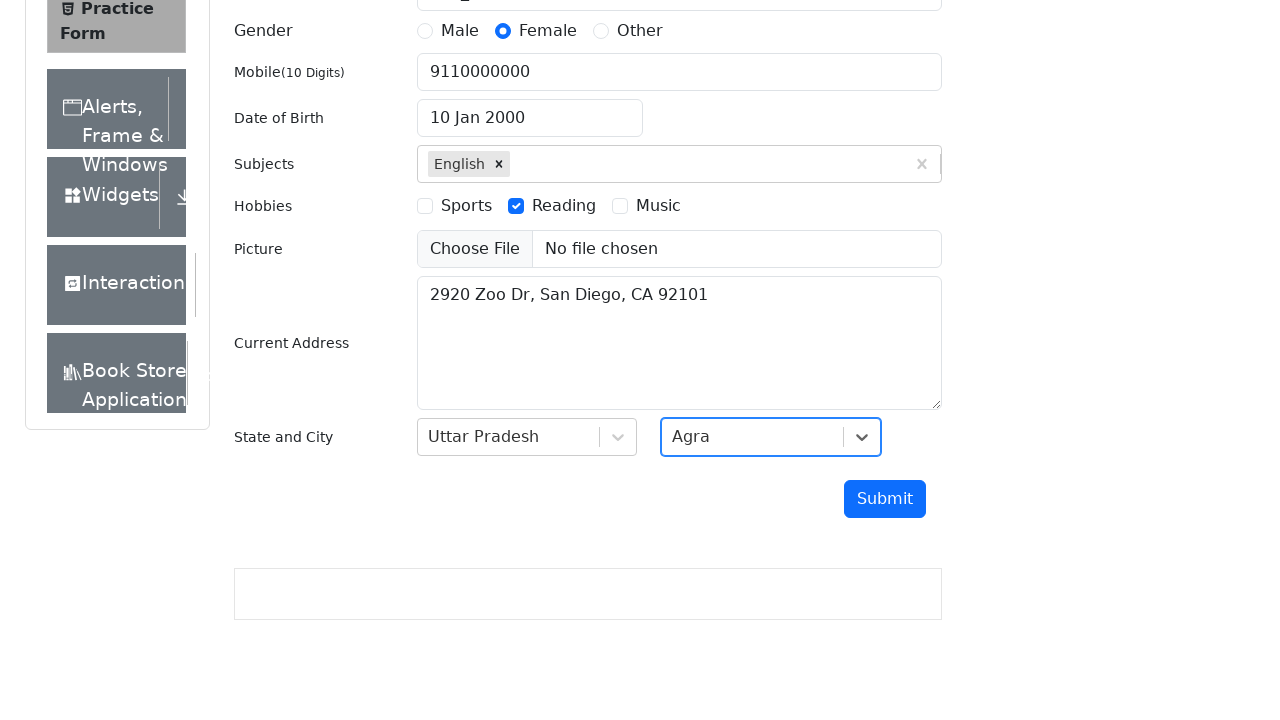

Clicked submit button to submit the form at (885, 499) on #submit
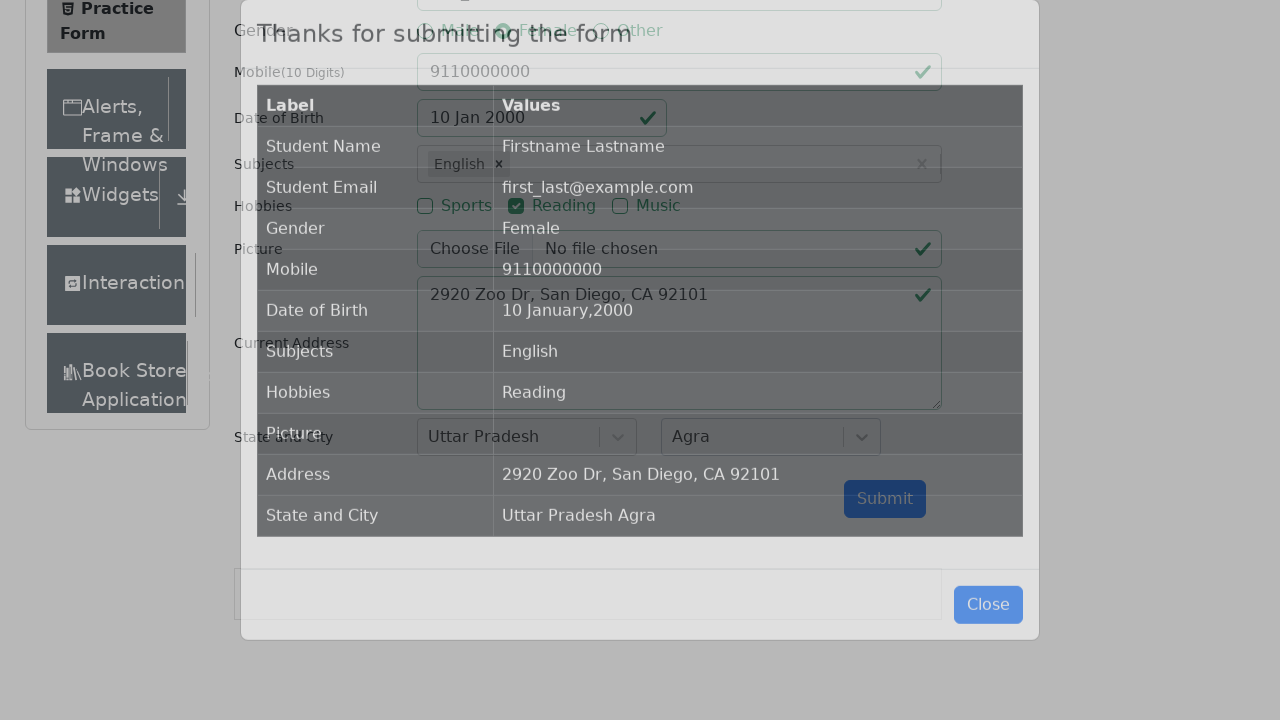

Confirmation modal appeared with submitted data
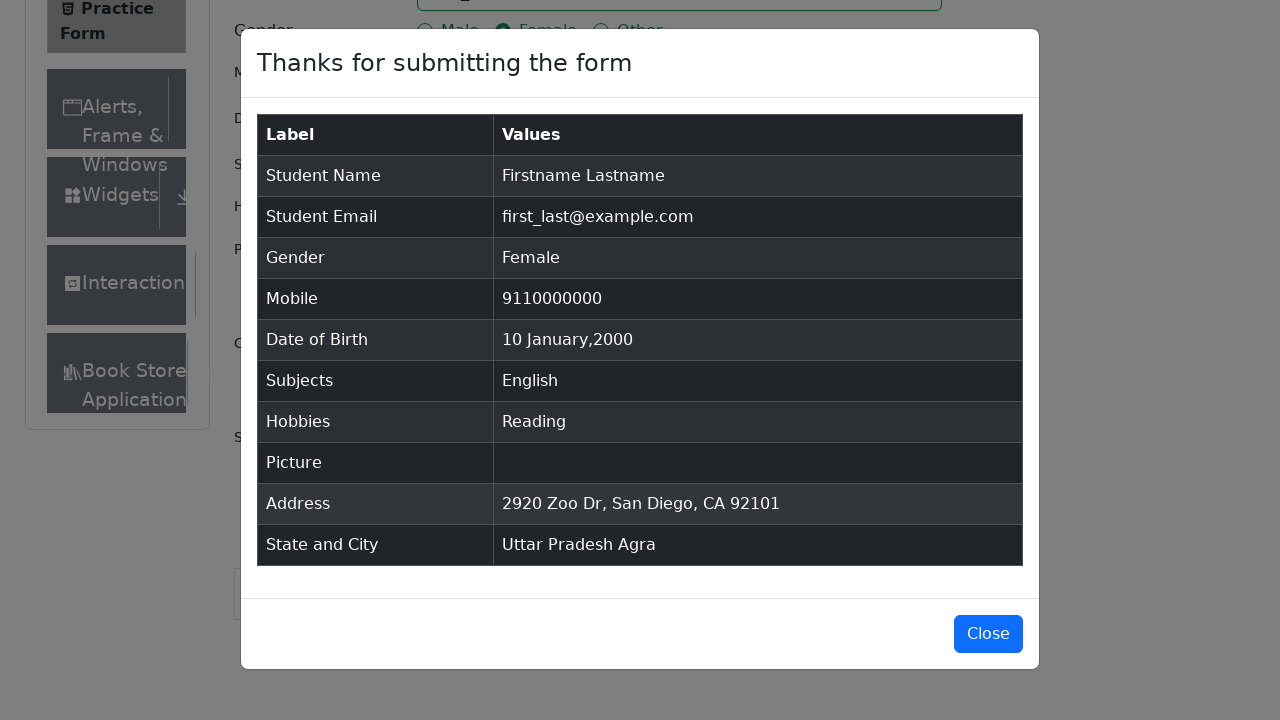

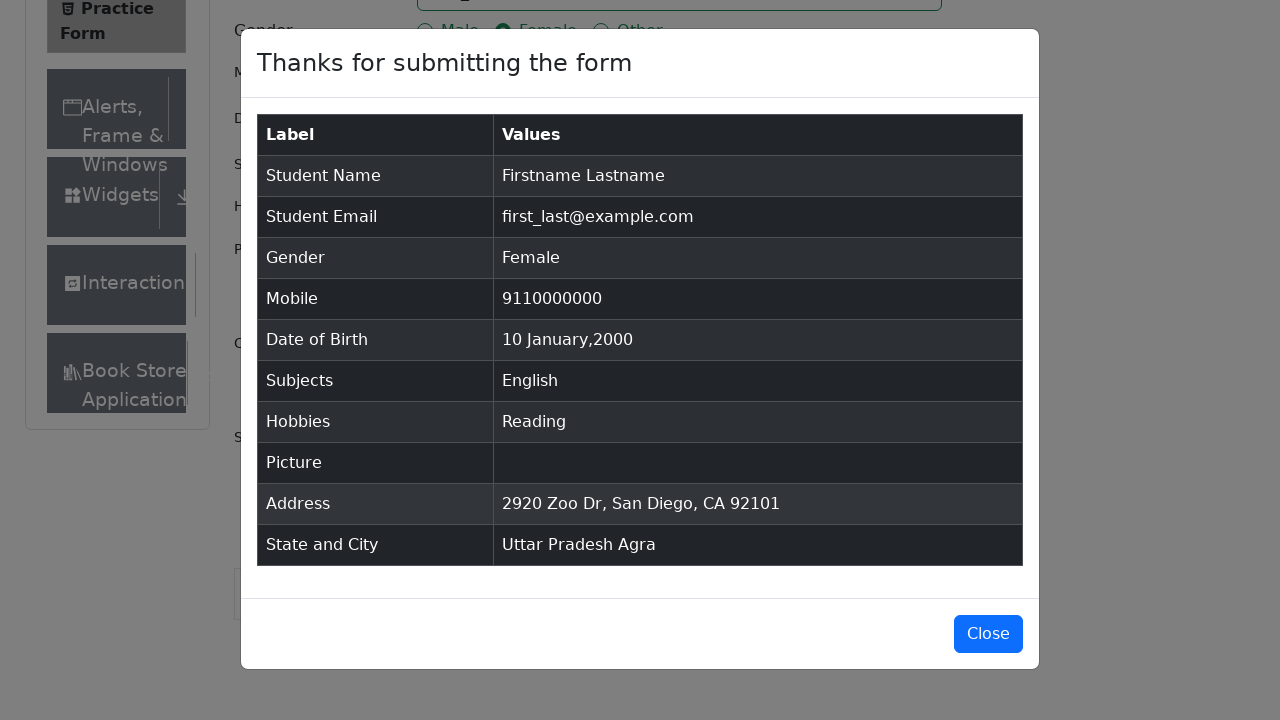